Tests drag and drop functionality by dragging column A to column B position and verifying the swap

Starting URL: https://the-internet.herokuapp.com/drag_and_drop

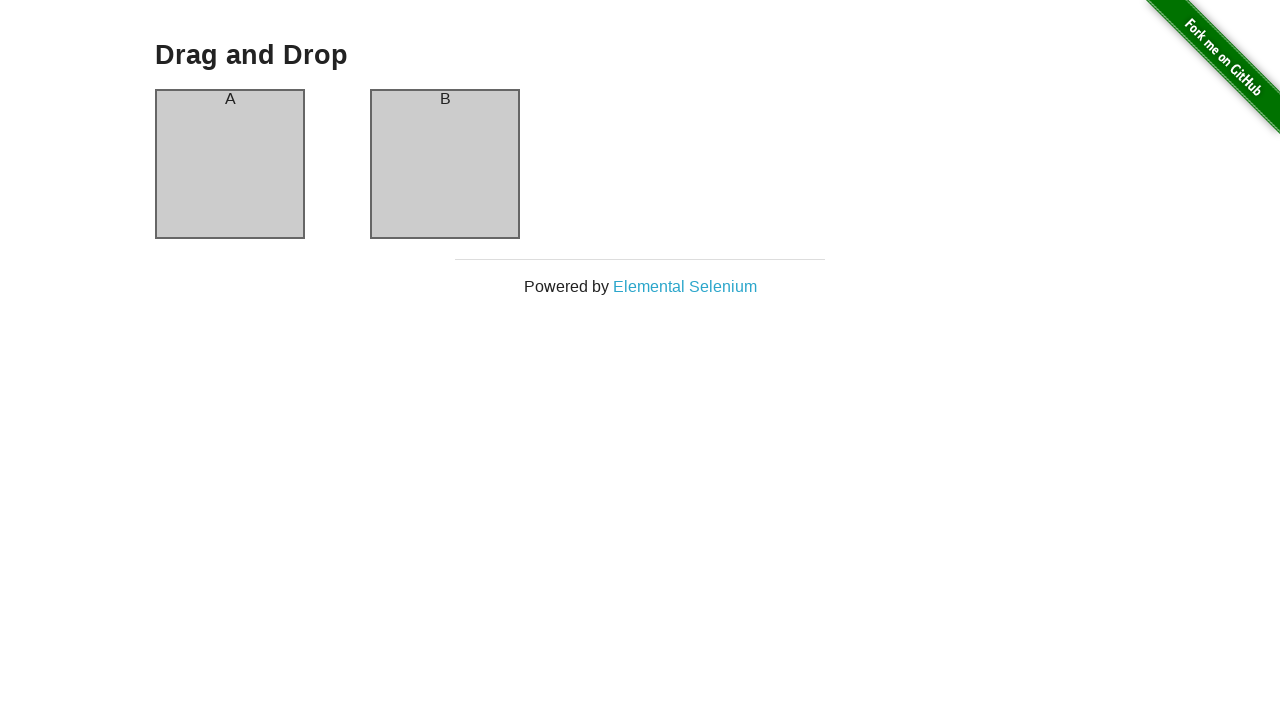

Waited for page to load with networkidle state
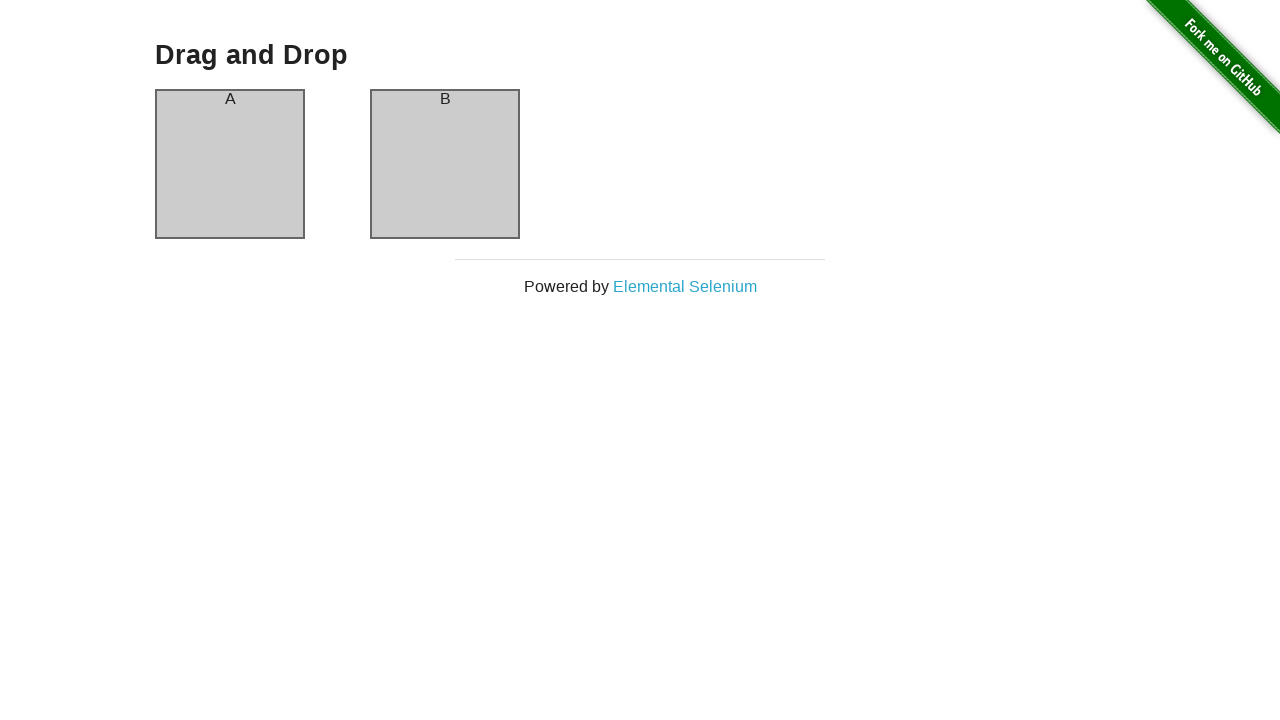

Verified initial state: column A header contains 'A'
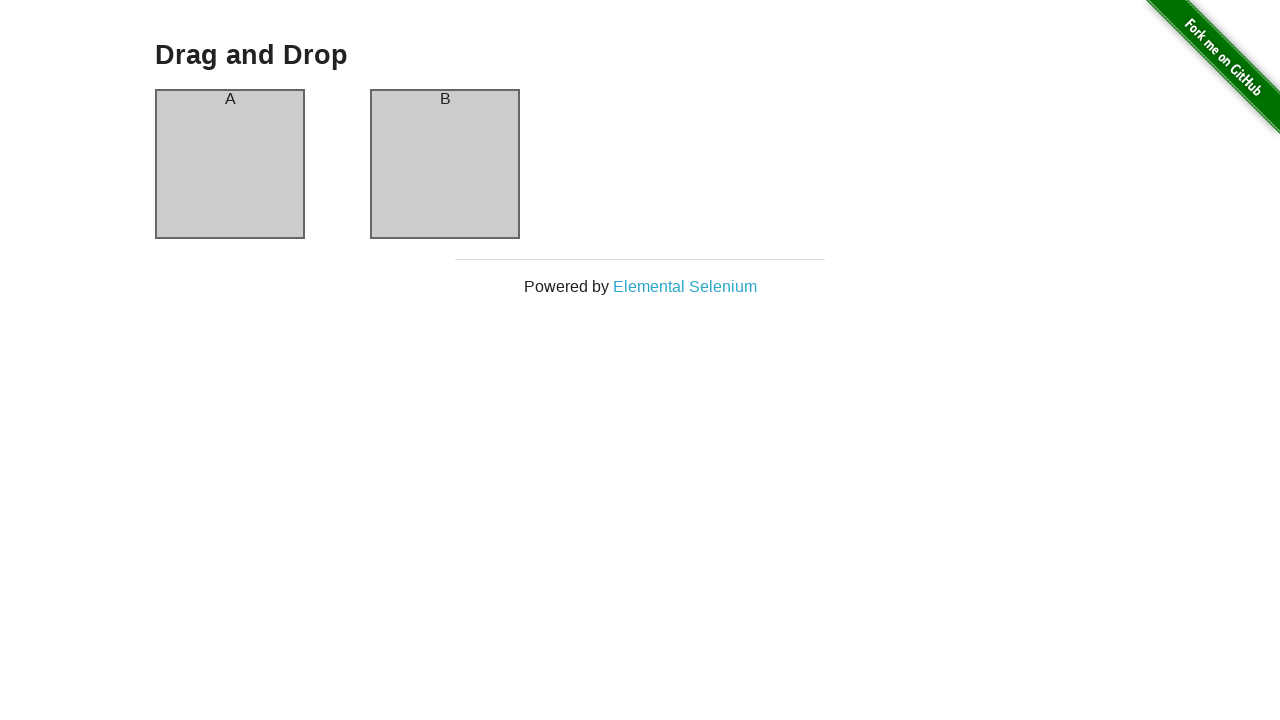

Dragged column A to column B position at (445, 164)
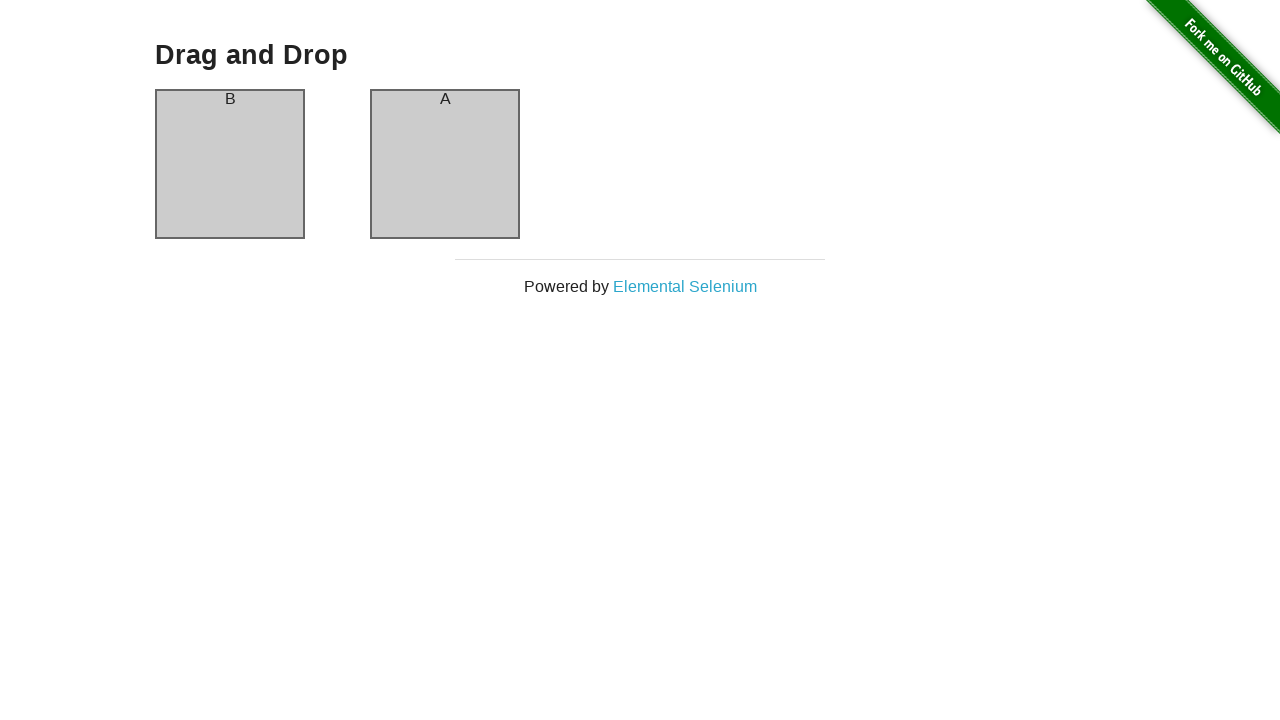

Verified swap successful: column A header now contains 'B' after drag and drop
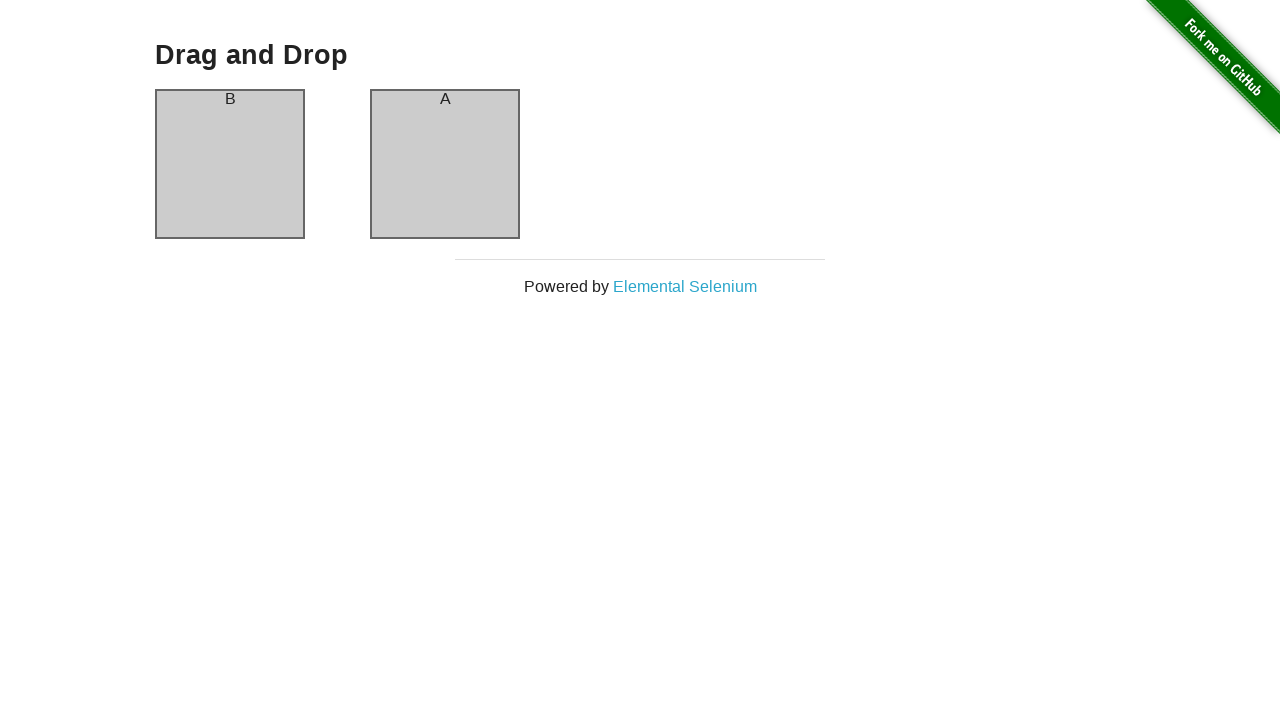

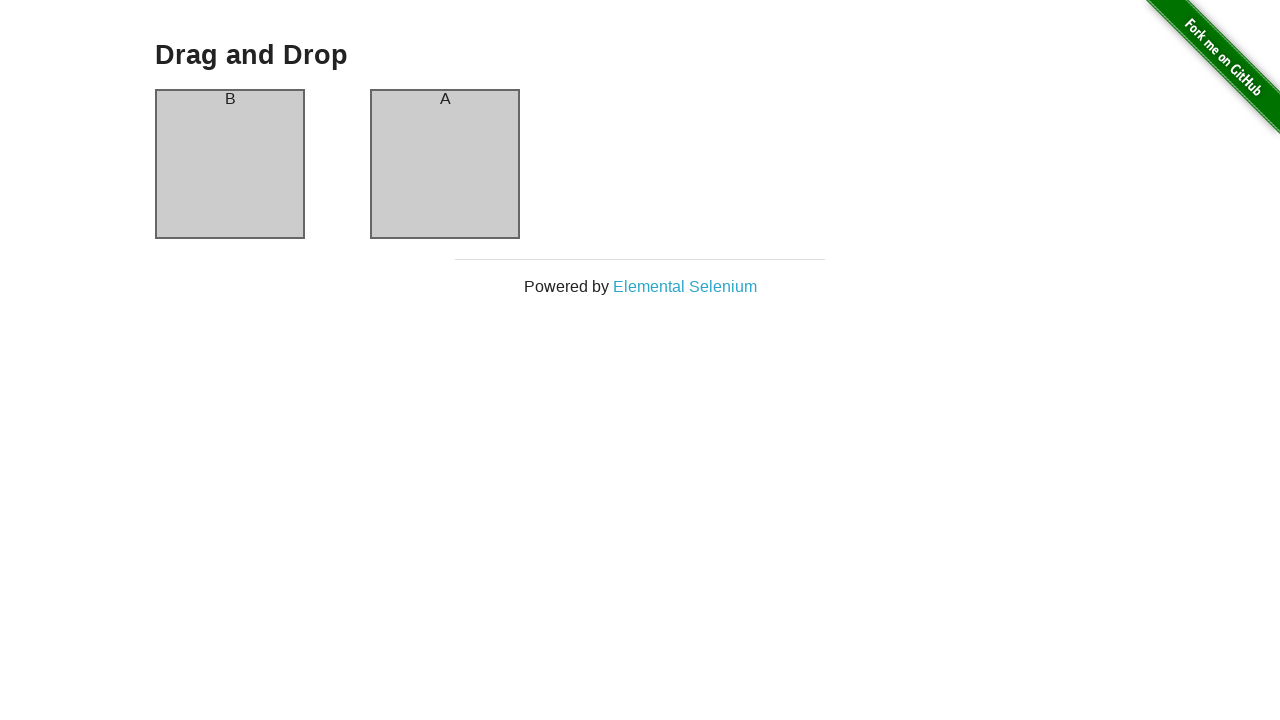